Tests a web form by entering text in an input field, clicking a submit button, and verifying the success message is displayed

Starting URL: https://www.selenium.dev/selenium/web/web-form.html

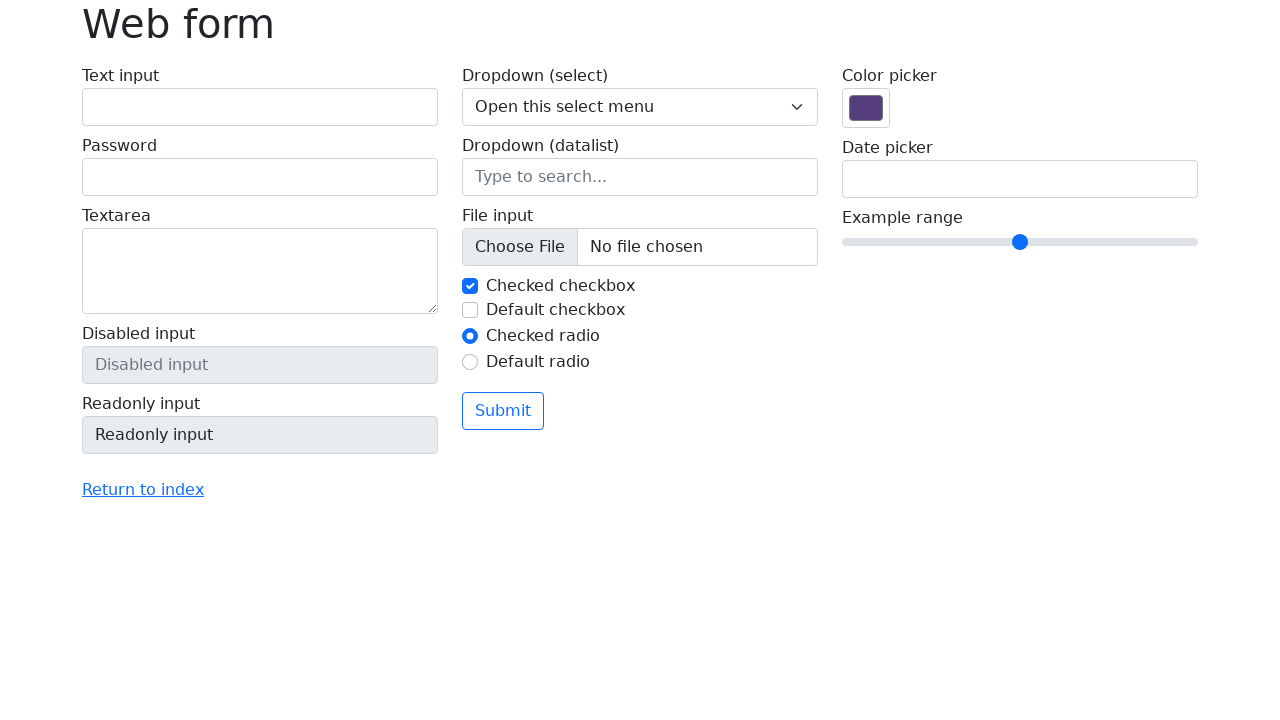

Filled text input field with 'vanessa' on #my-text-id
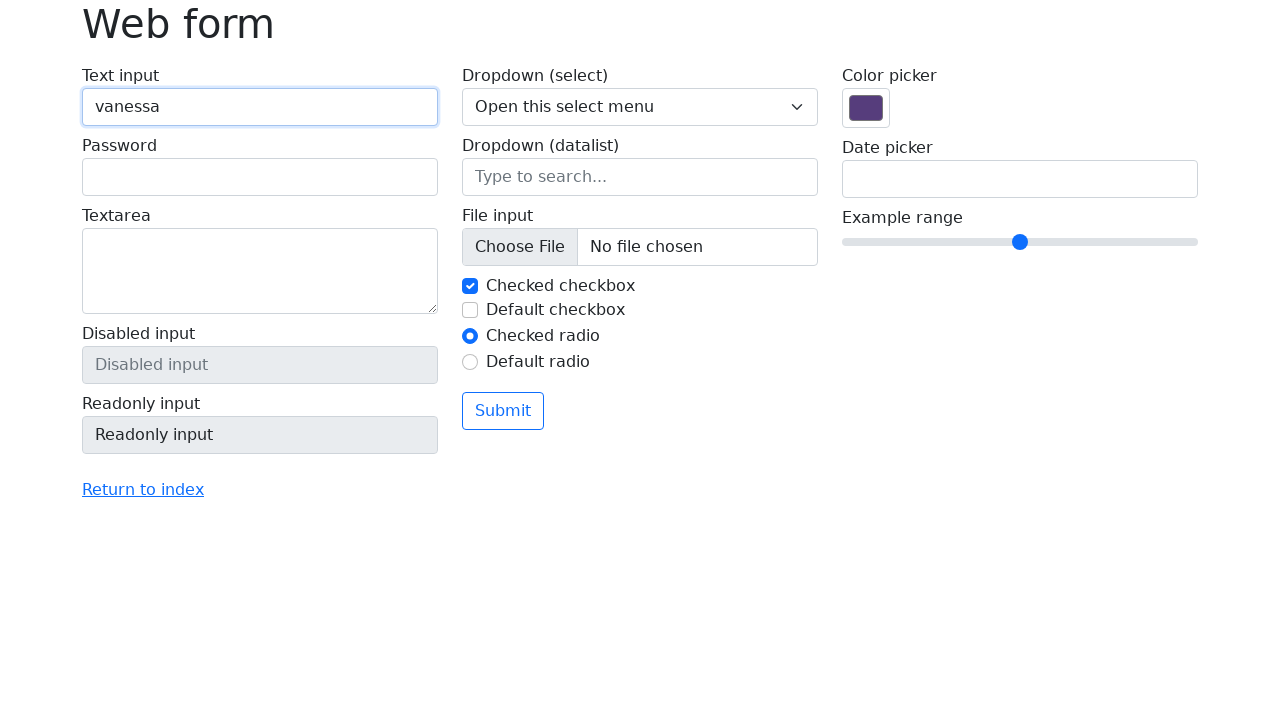

Clicked the submit button at (503, 411) on .btn-outline-primary
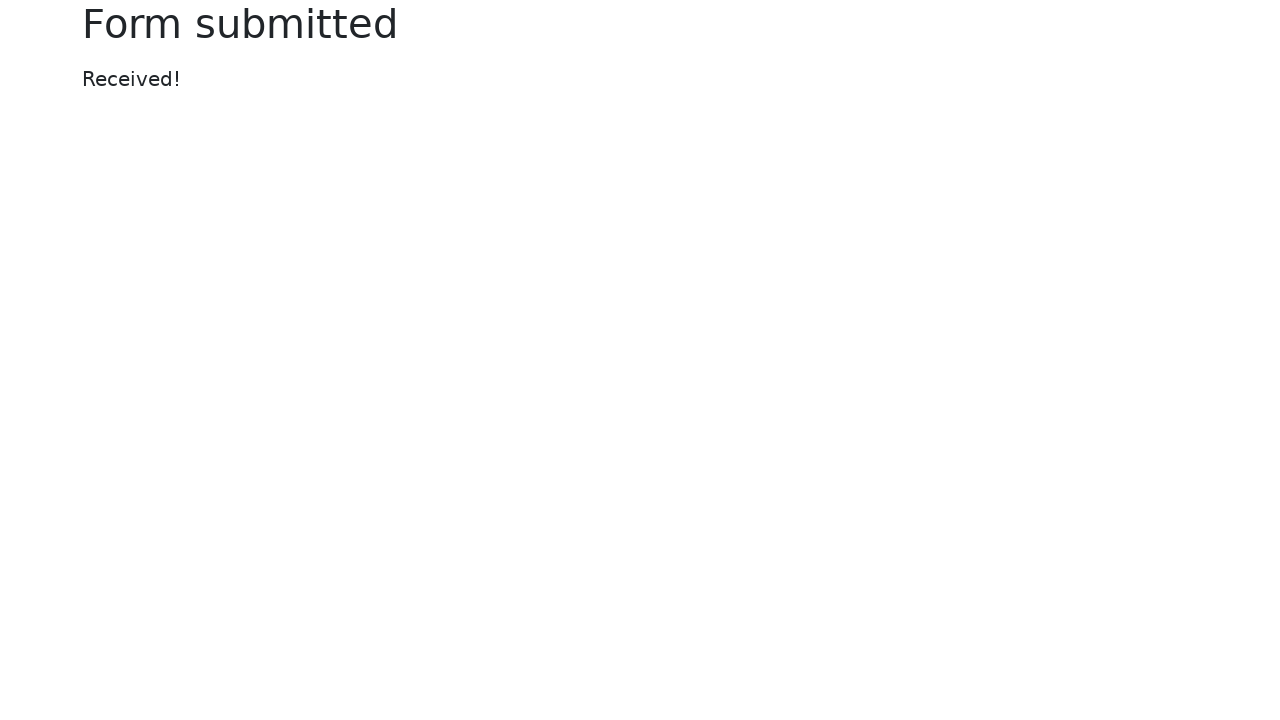

Success message element loaded
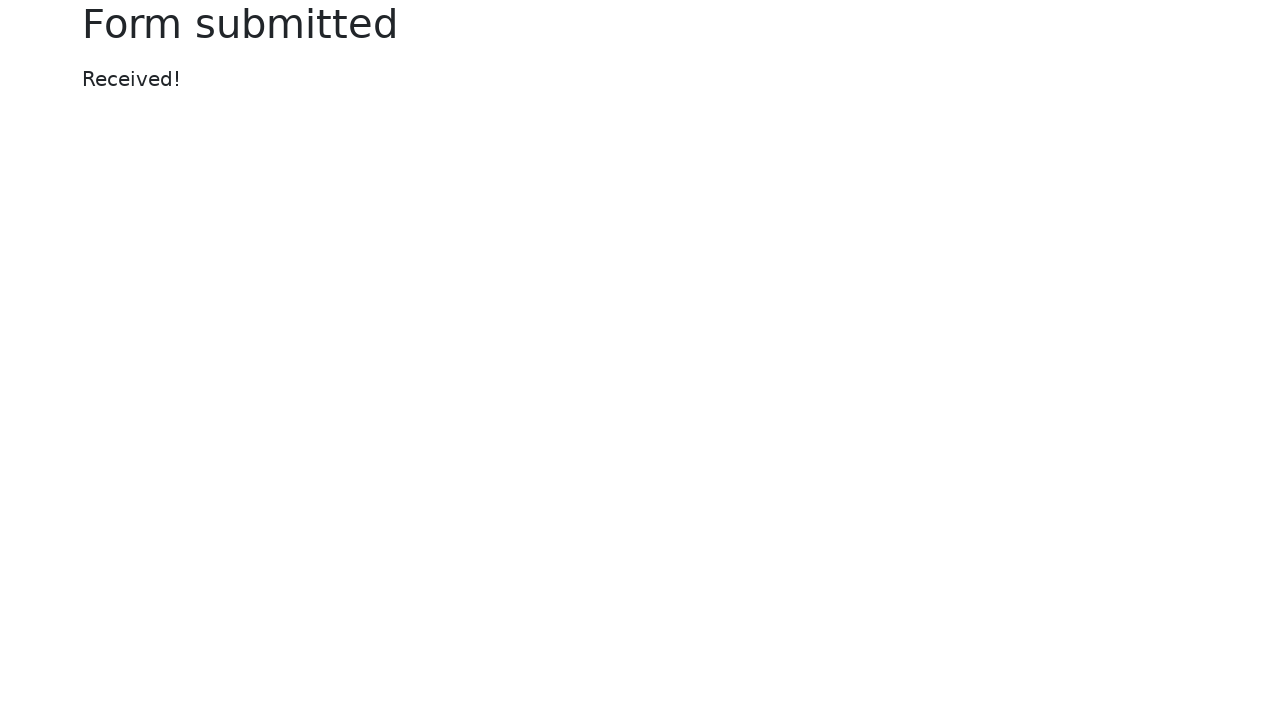

Located the success message element
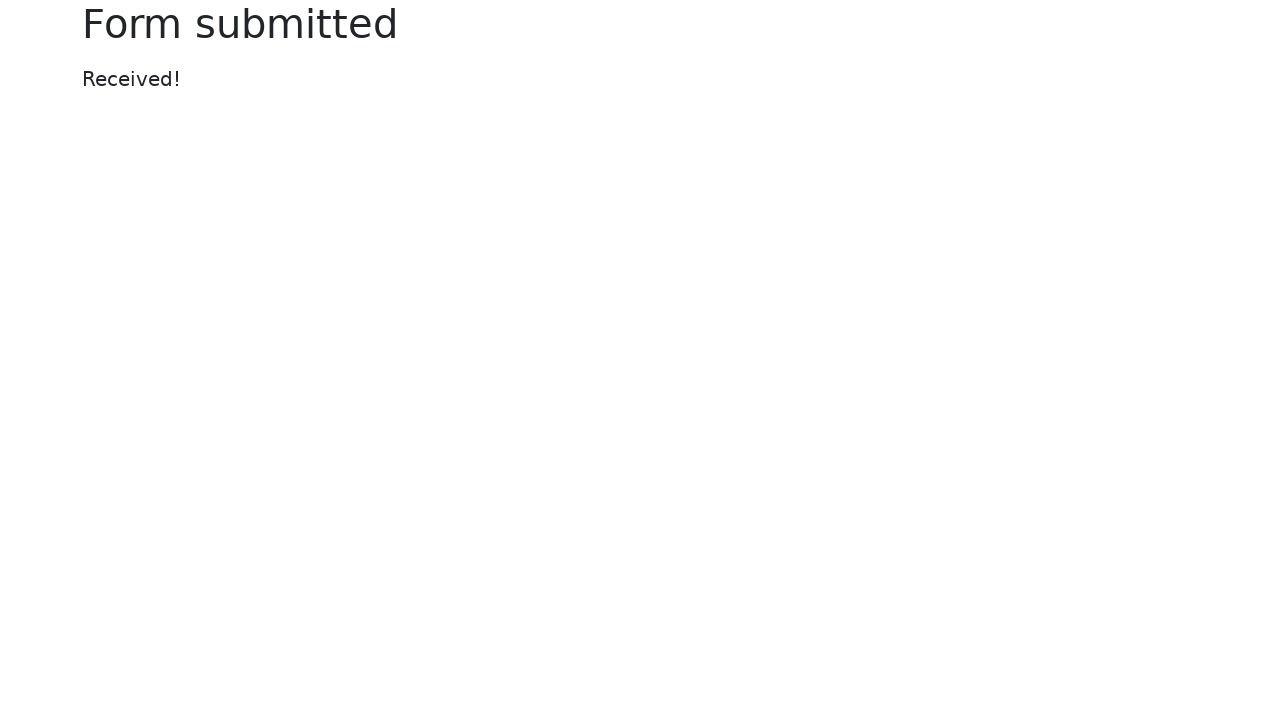

Verified success message displays 'Received!'
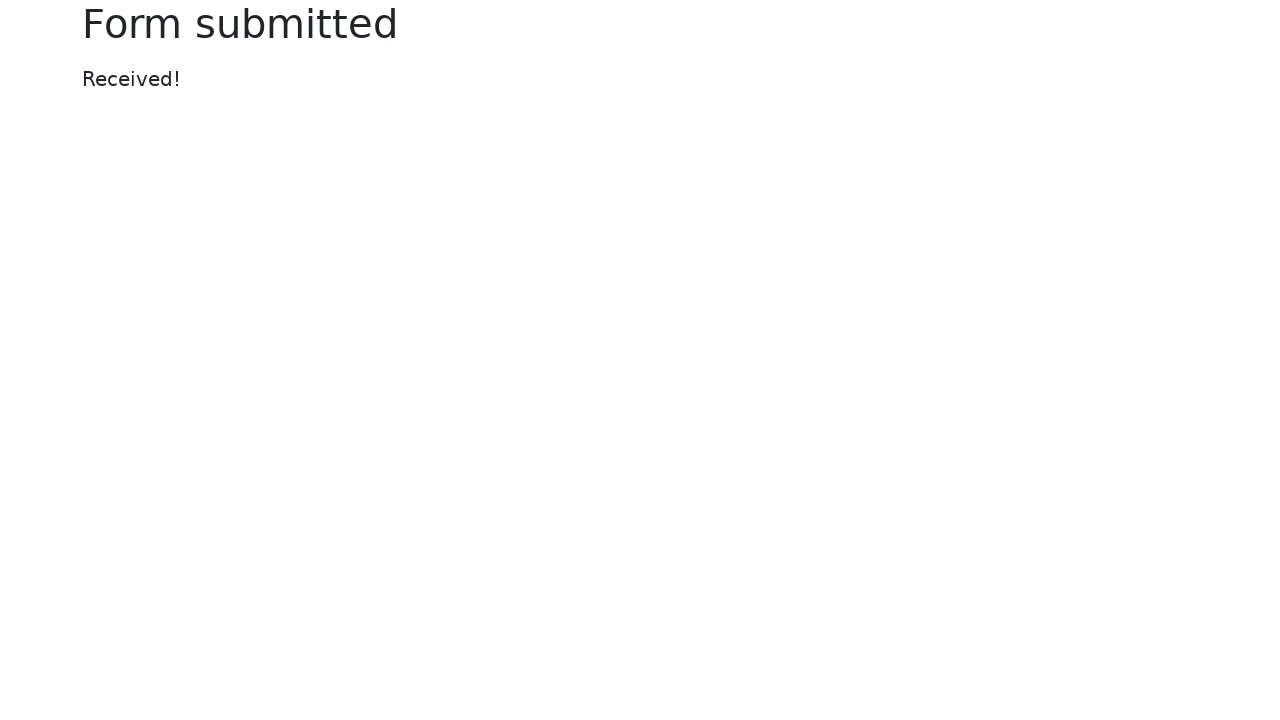

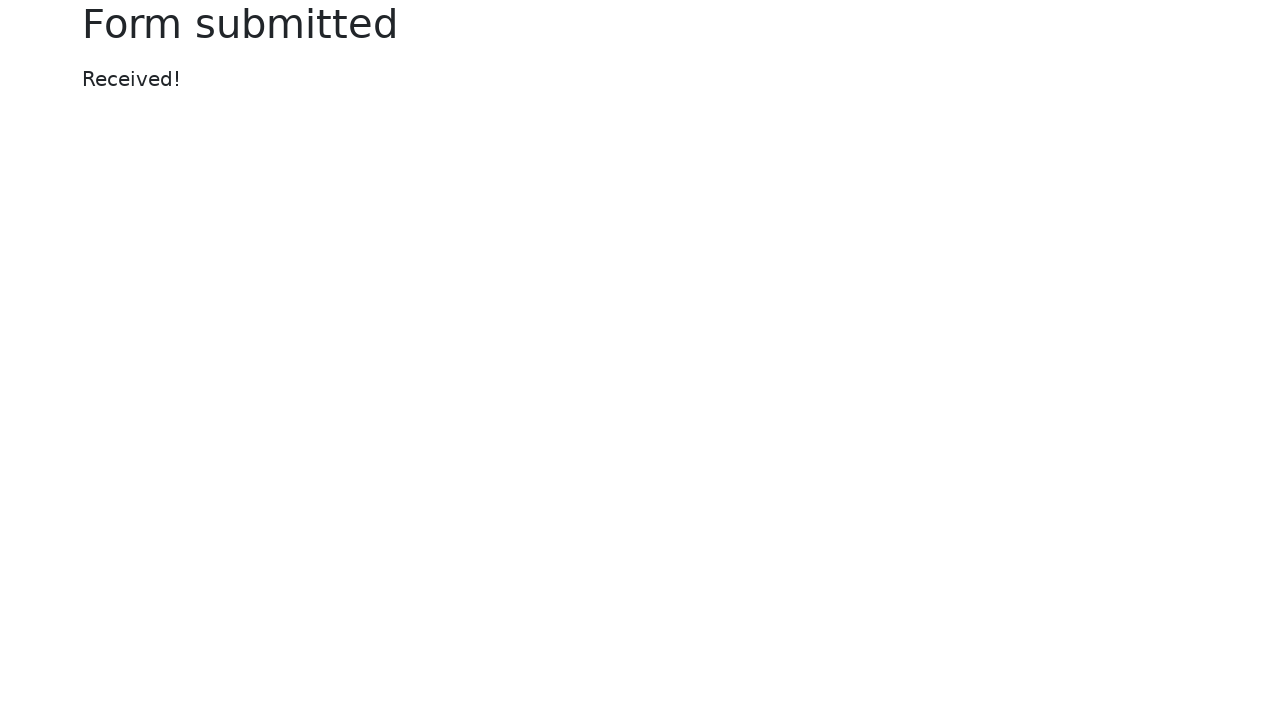